Tests the jQuery UI slider widget by switching to the demo iframe and dragging the slider handle horizontally by 50 pixels.

Starting URL: https://jqueryui.com/slider/

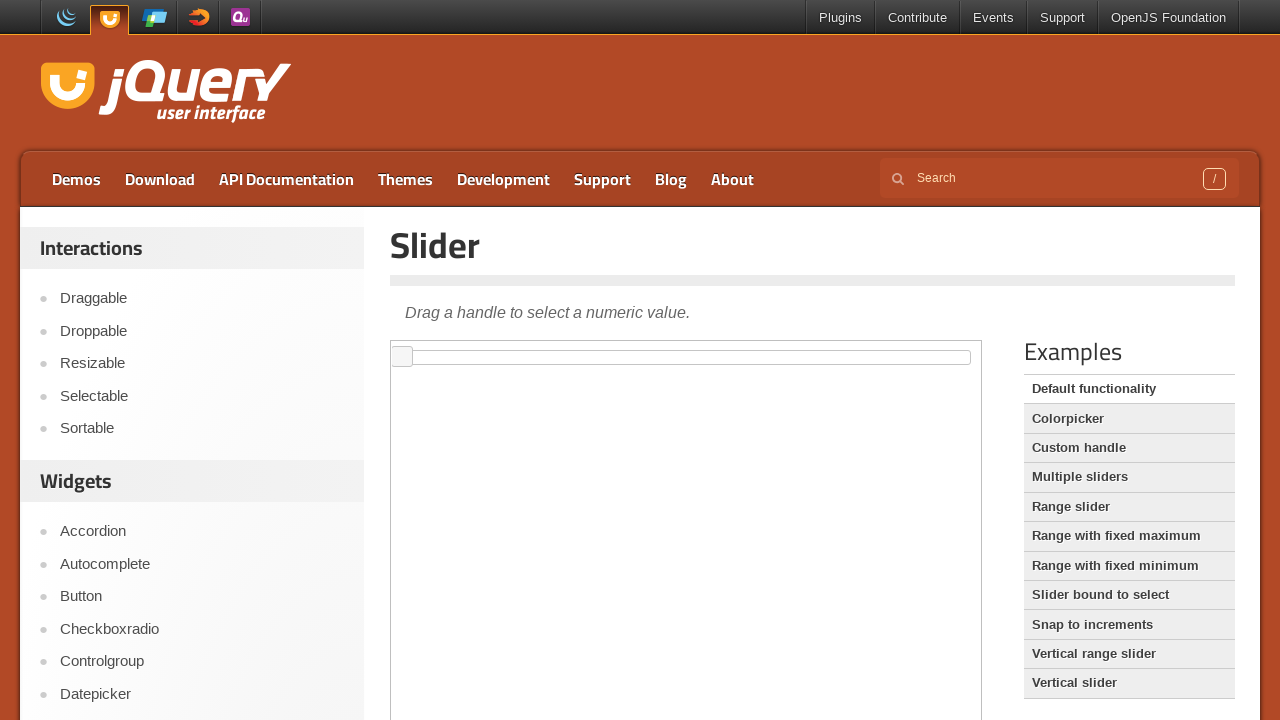

Located the demo iframe
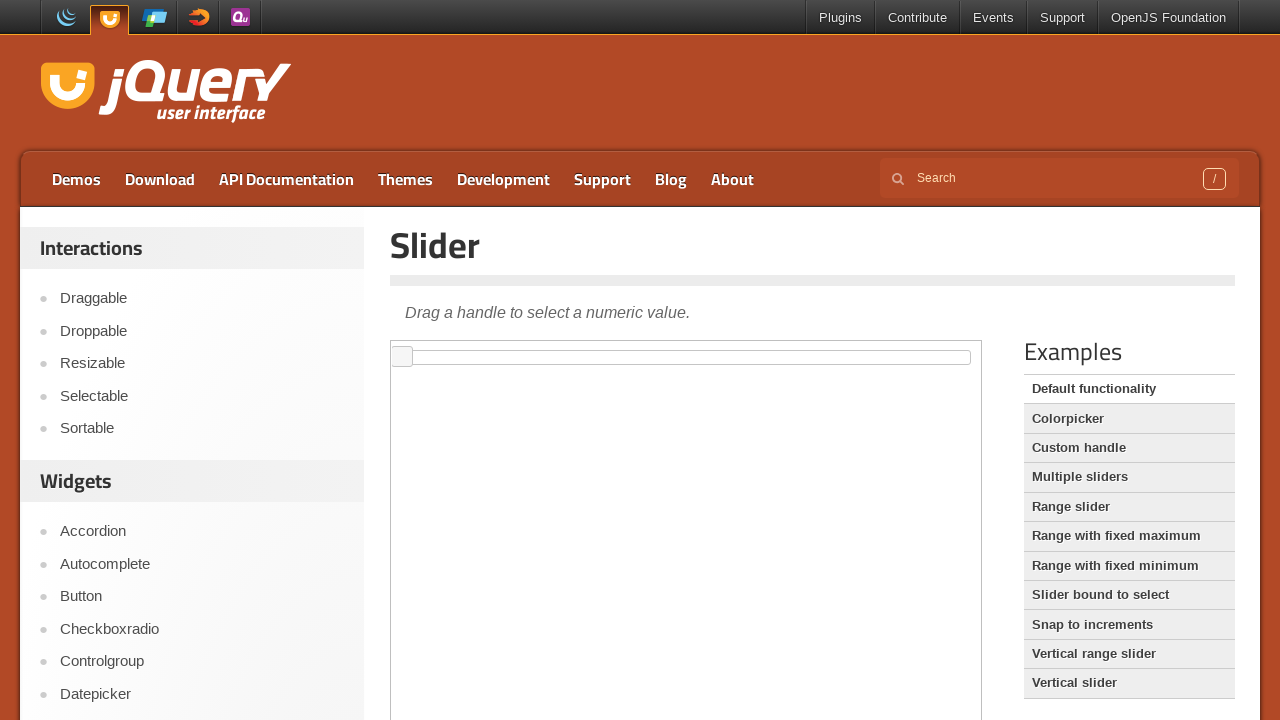

Located the slider handle element
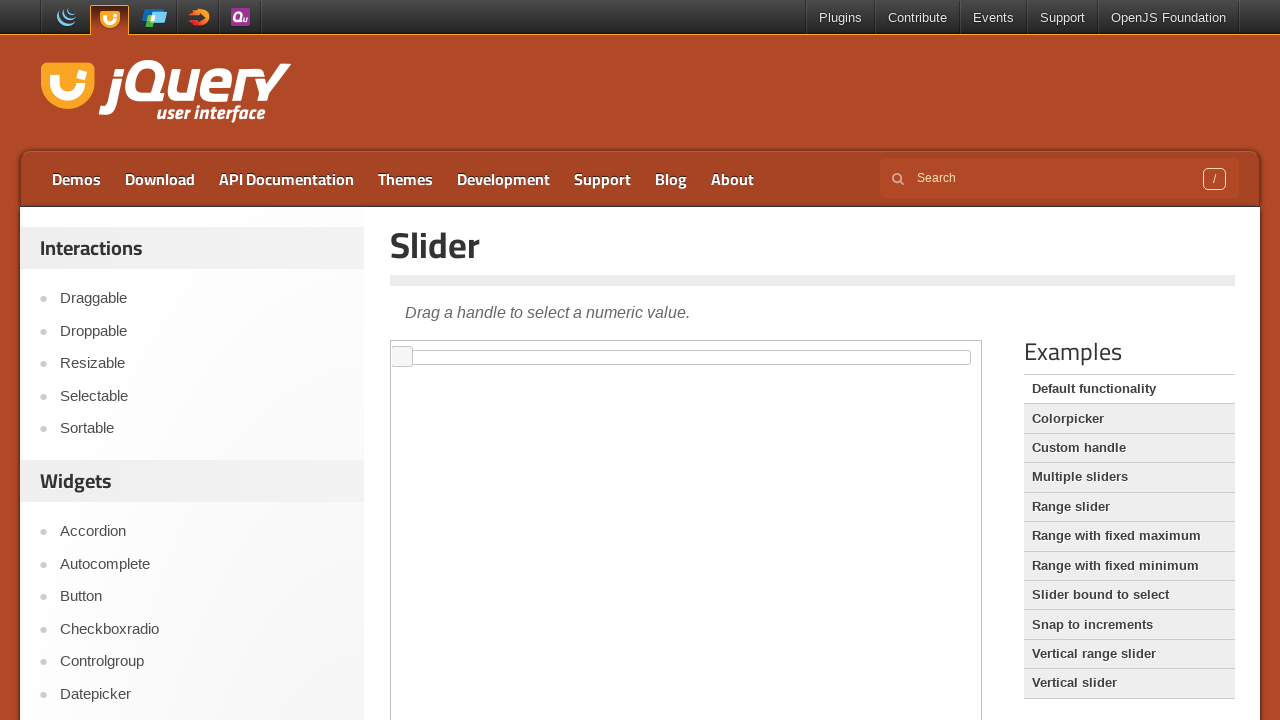

Slider handle is now visible
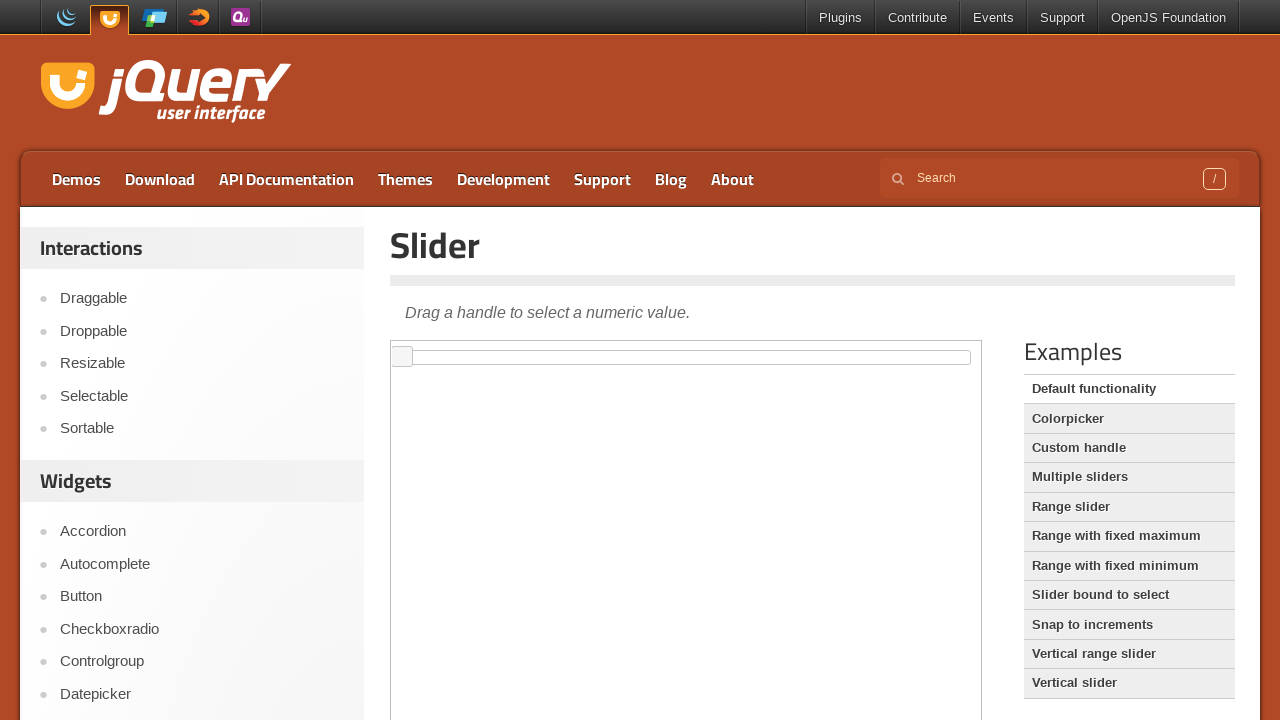

Retrieved bounding box of slider handle
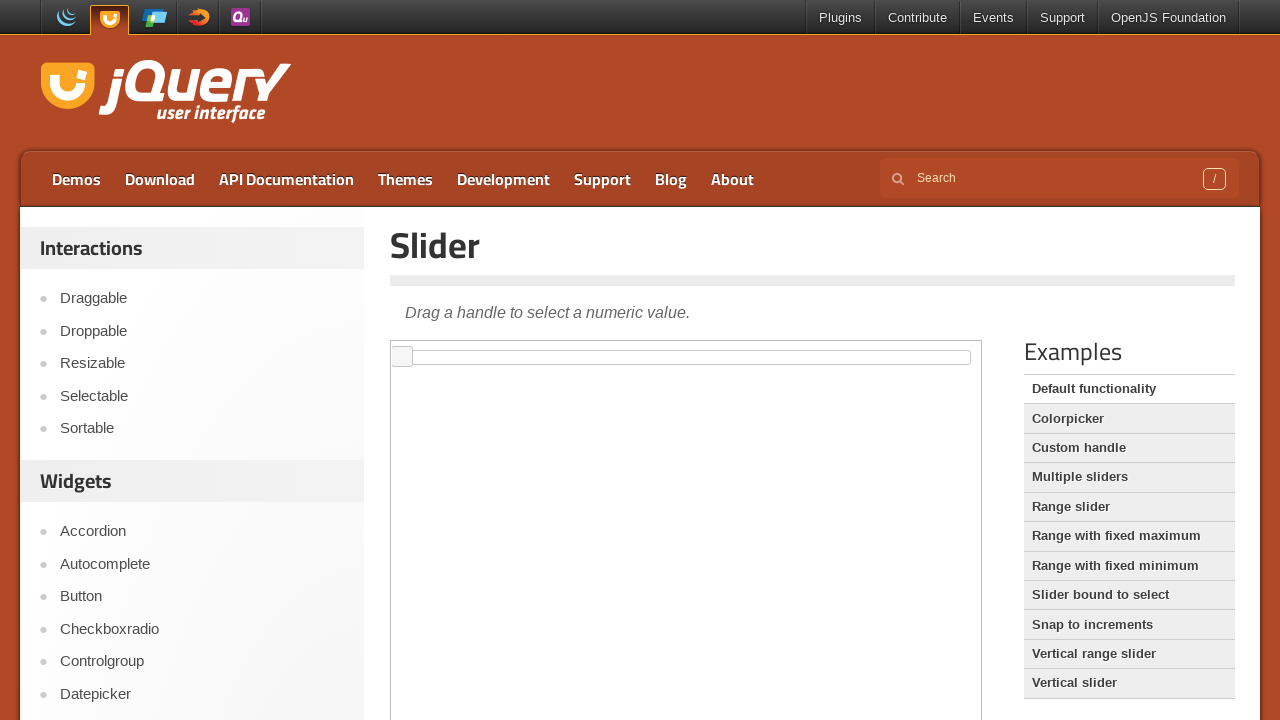

Moved mouse to center of slider handle at (402, 357)
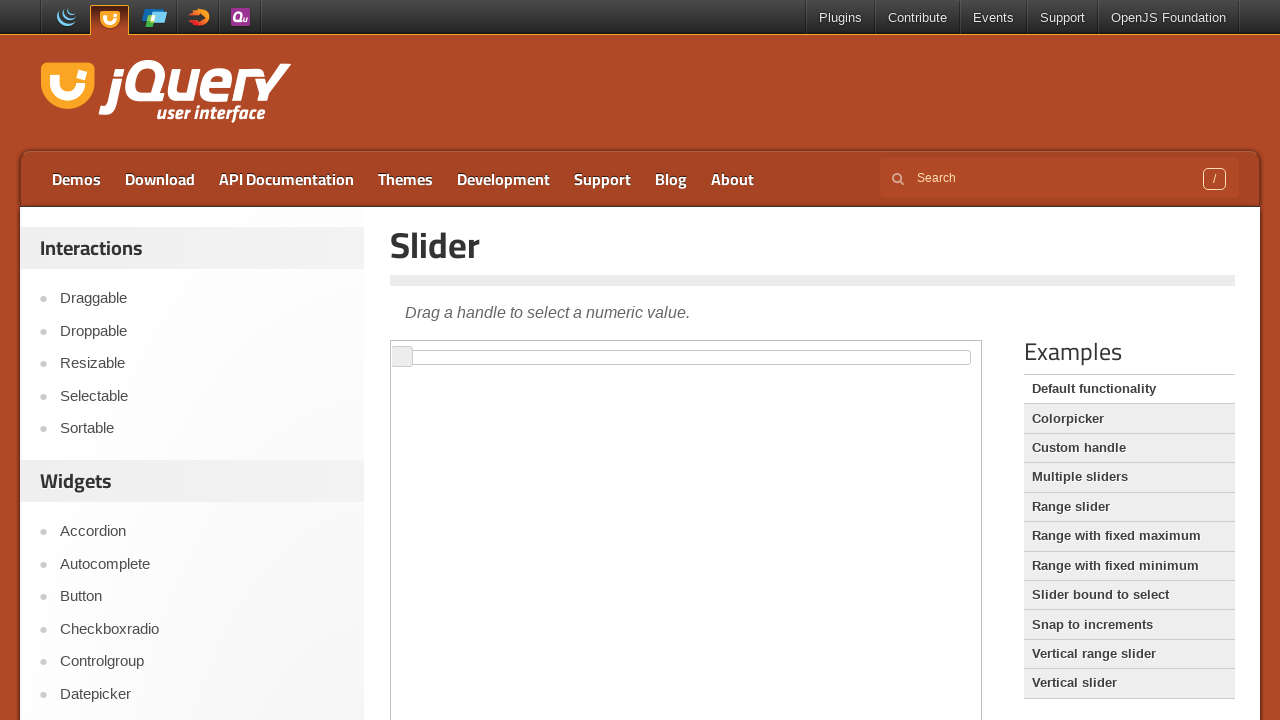

Mouse button pressed down on slider handle at (402, 357)
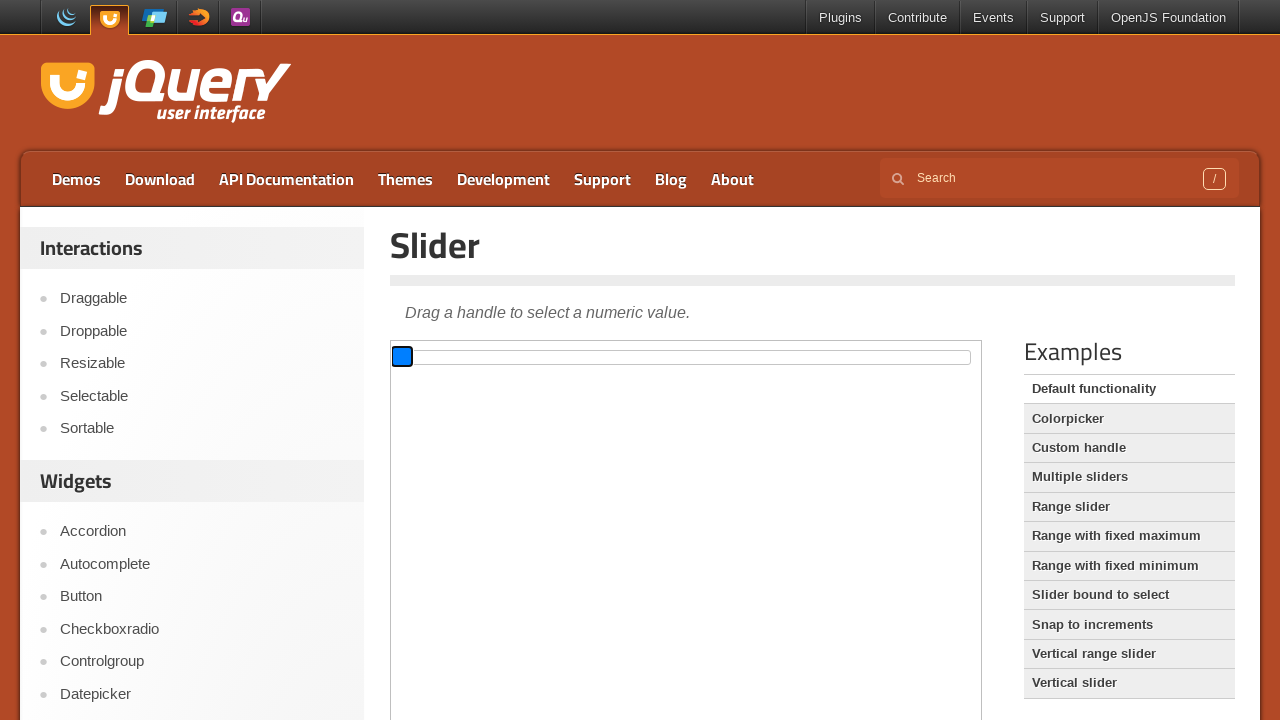

Dragged slider handle 50 pixels to the right at (452, 357)
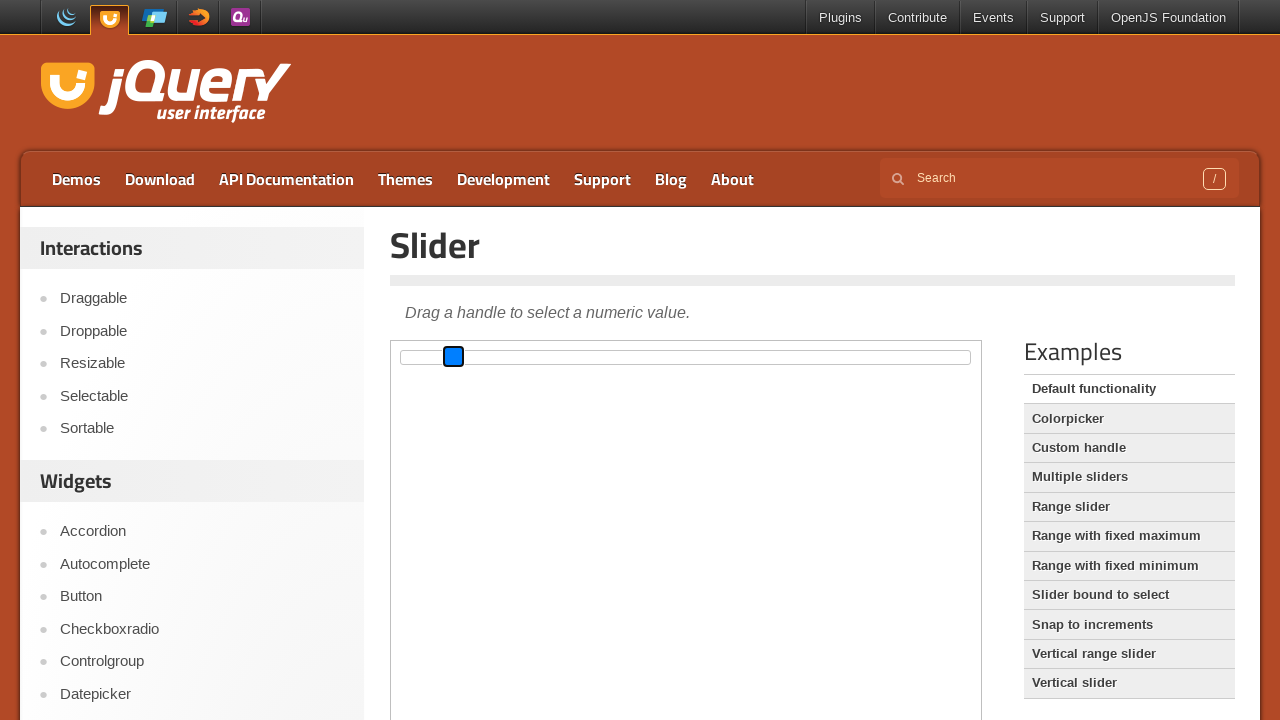

Released mouse button, slider drag operation completed at (452, 357)
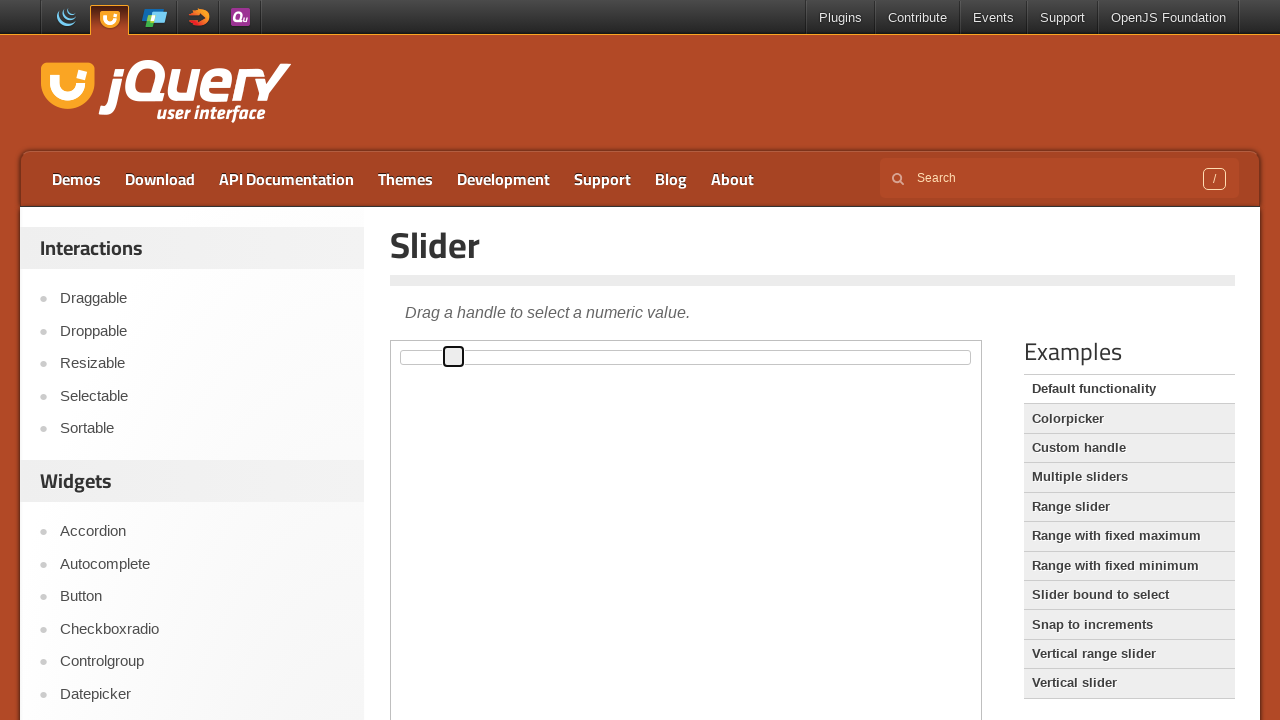

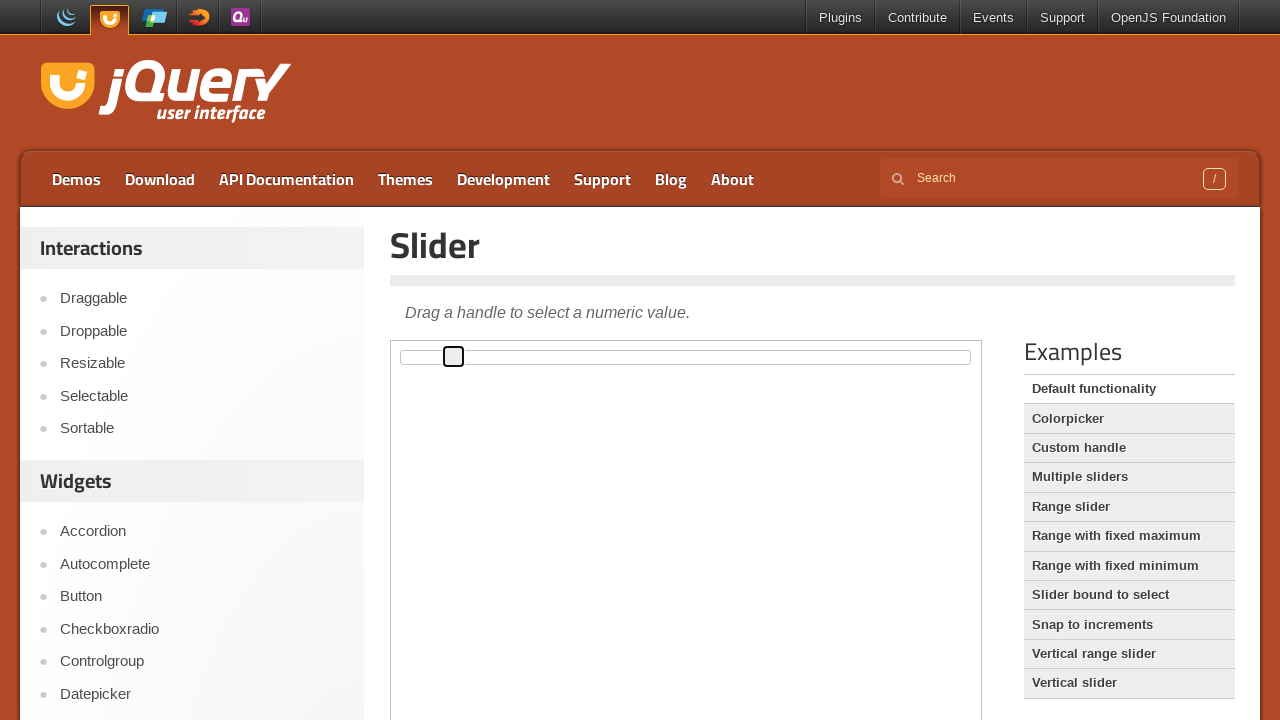